Navigates to zlti.com website and sets the browser window to a specific size (500x900 pixels)

Starting URL: https://www.zlti.com

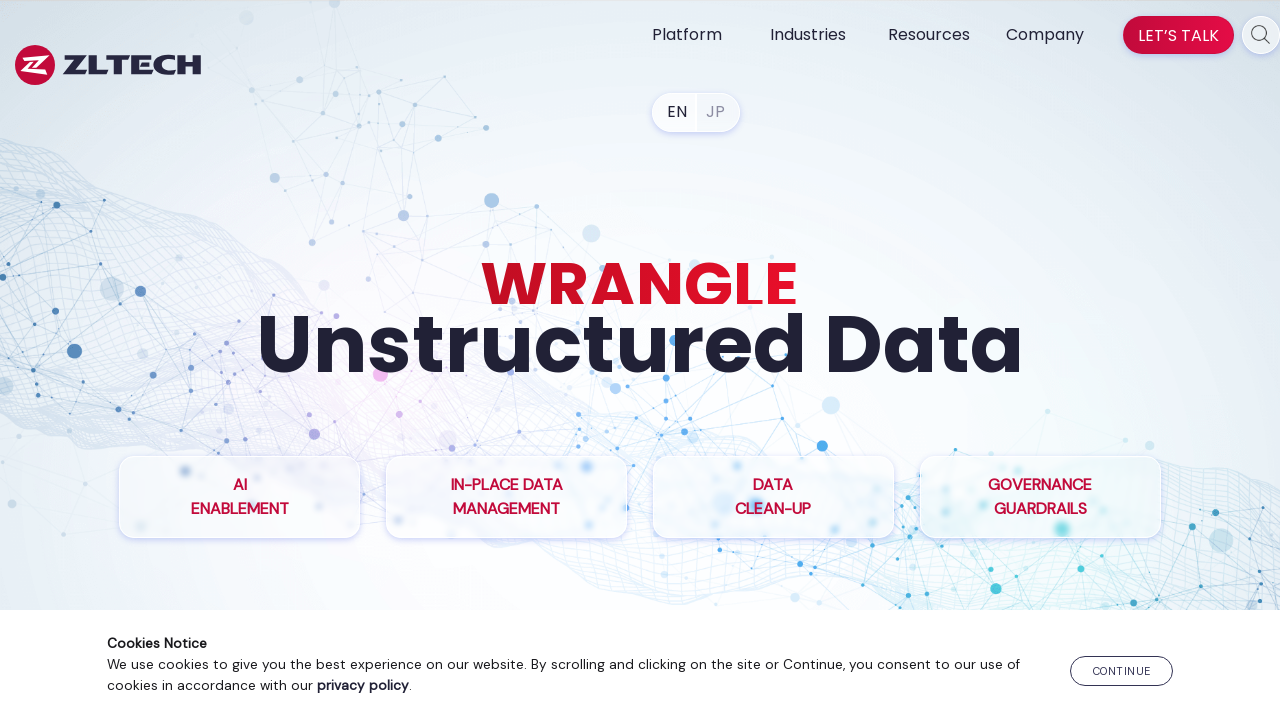

Navigated to https://www.zlti.com
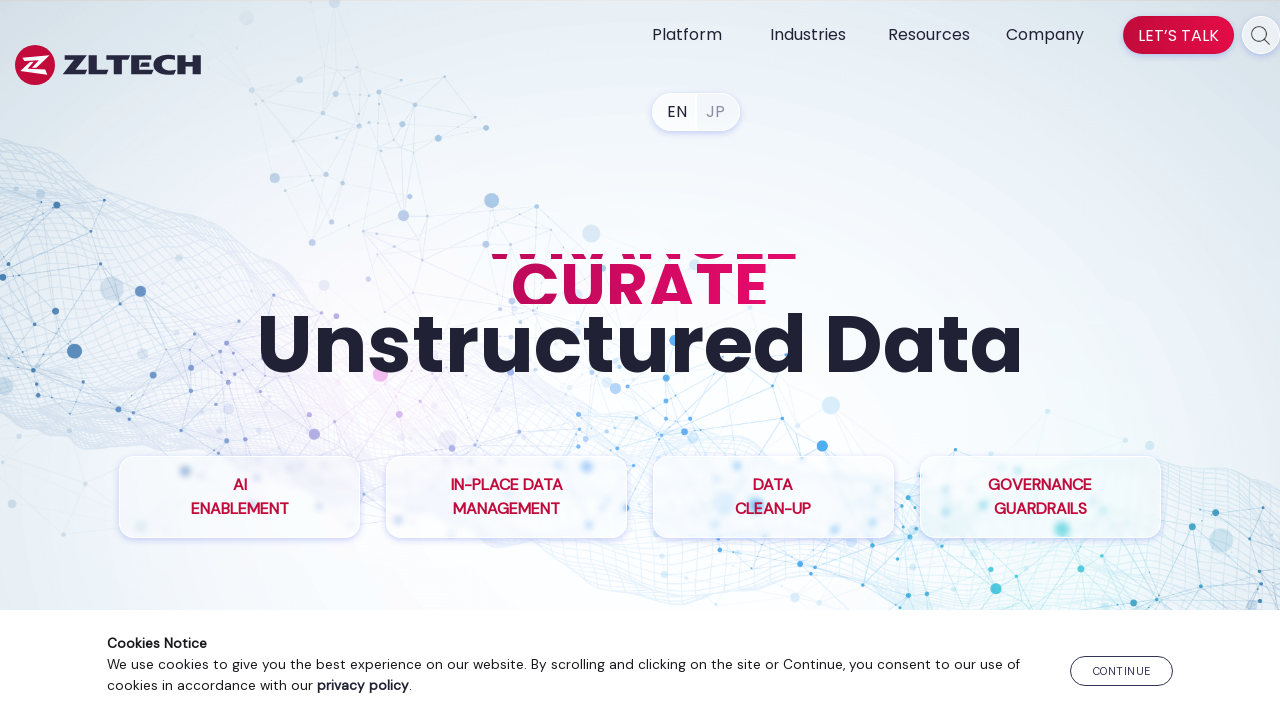

Set browser window size to 500x900 pixels
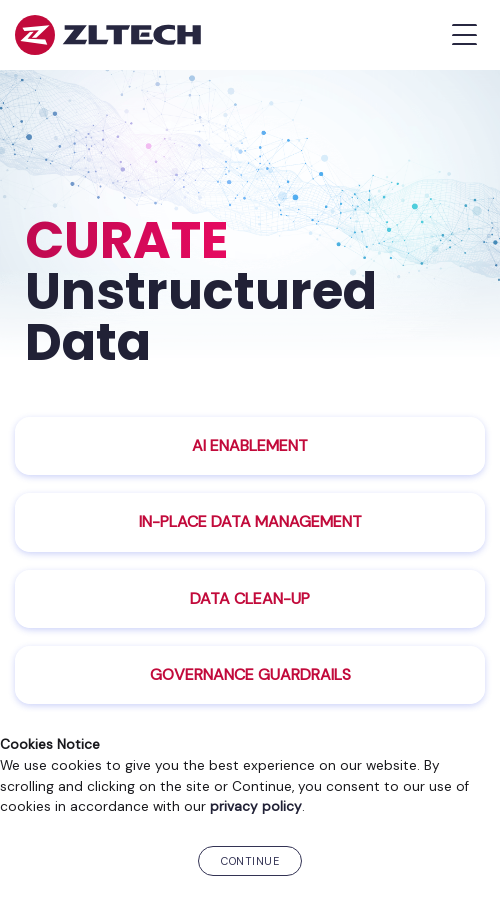

Page fully loaded (domcontentloaded state)
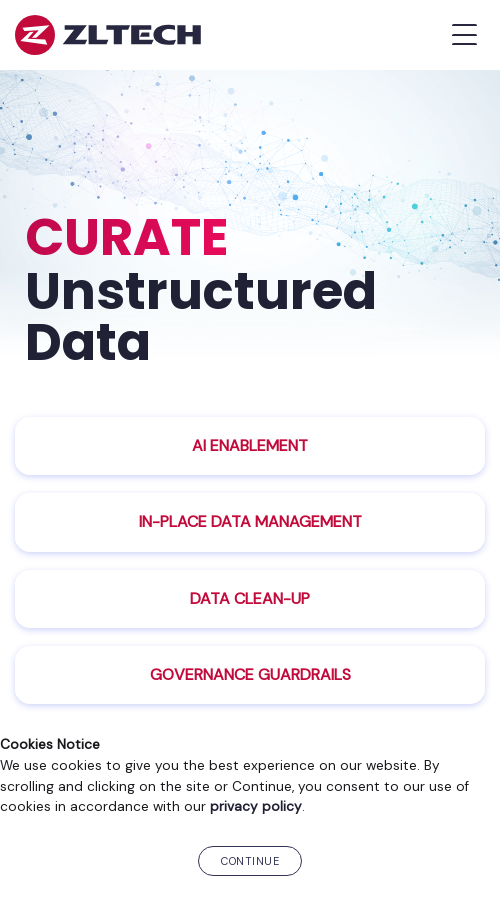

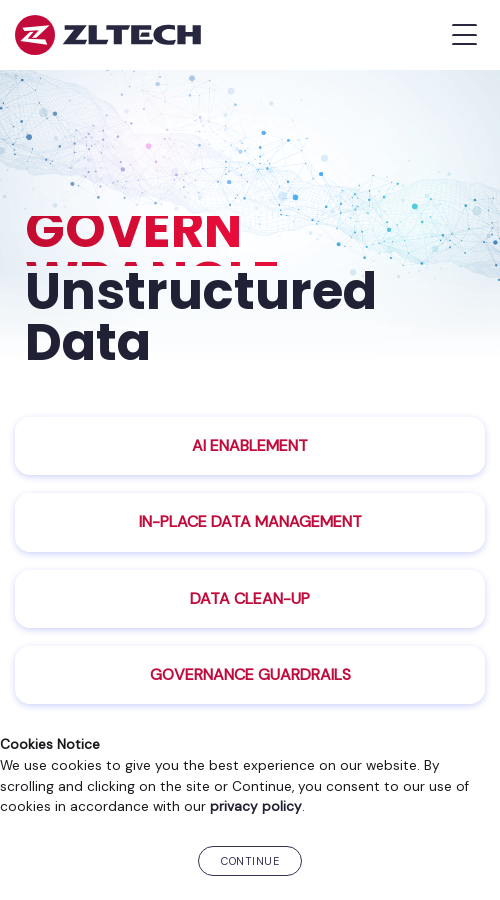